Tests that the complete all checkbox state updates when individual items are completed or cleared

Starting URL: https://demo.playwright.dev/todomvc

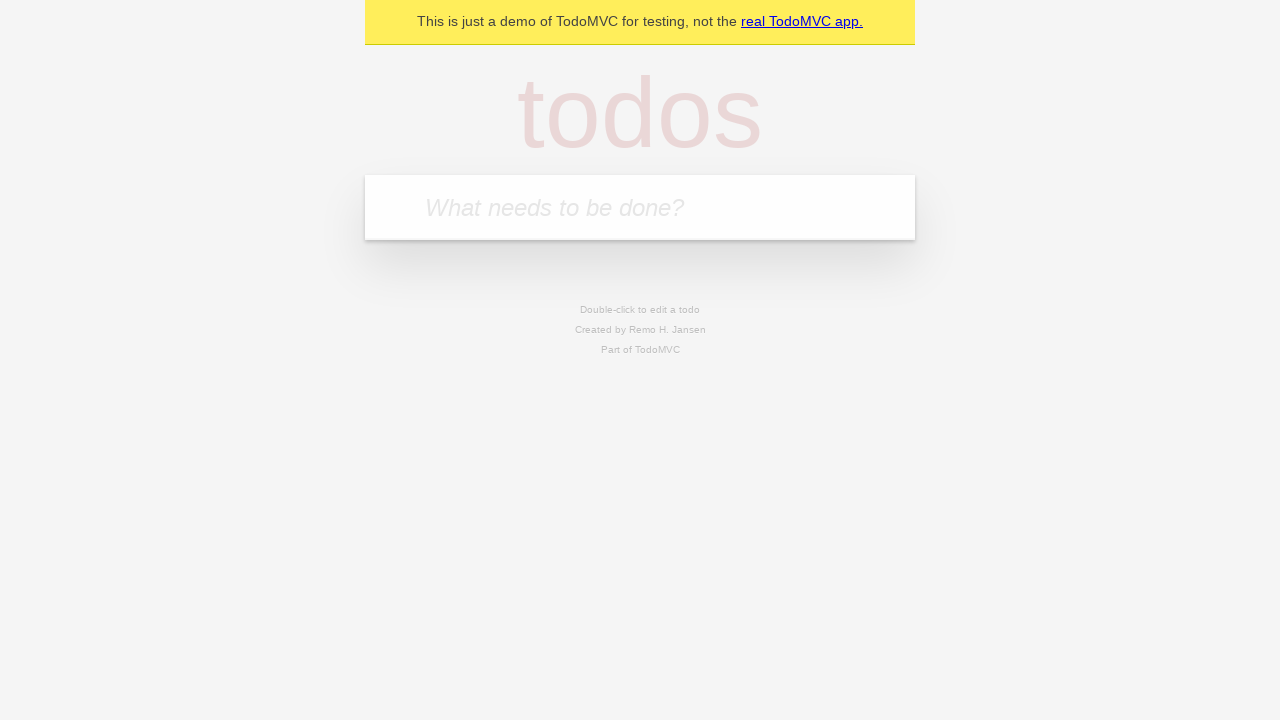

Filled new todo field with 'buy some cheese' on internal:attr=[placeholder="What needs to be done?"i]
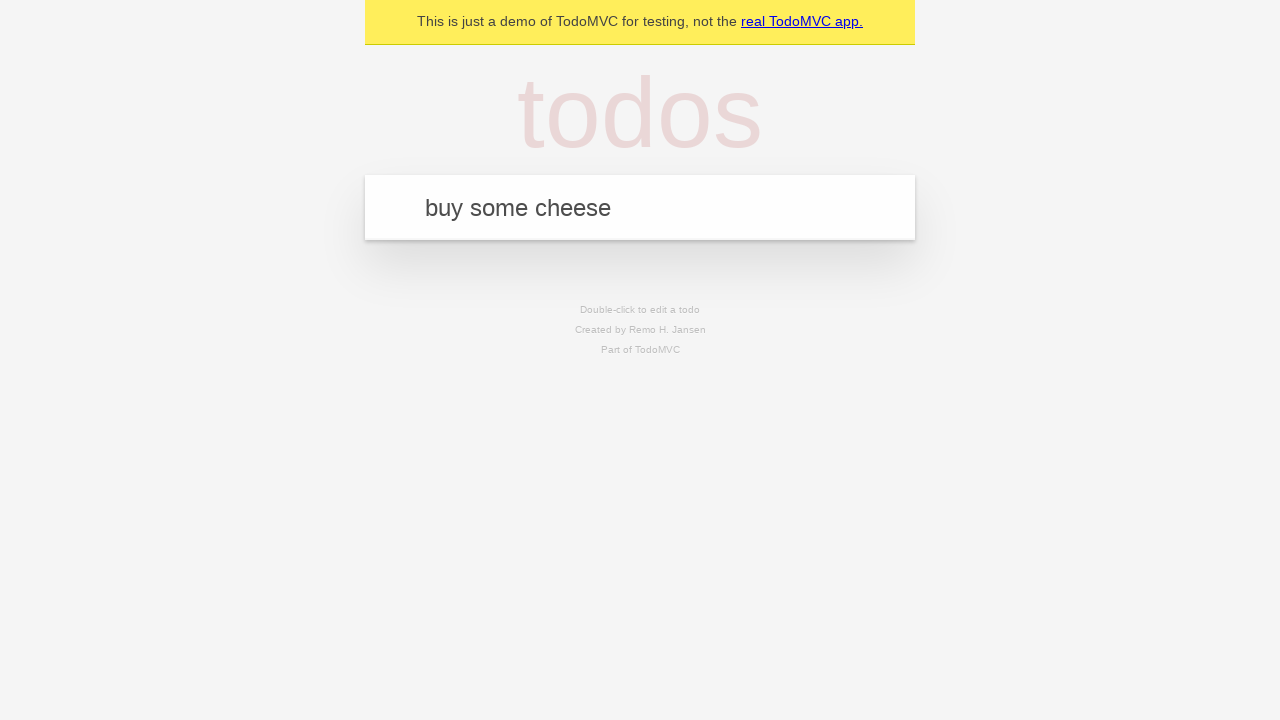

Pressed Enter to create first todo on internal:attr=[placeholder="What needs to be done?"i]
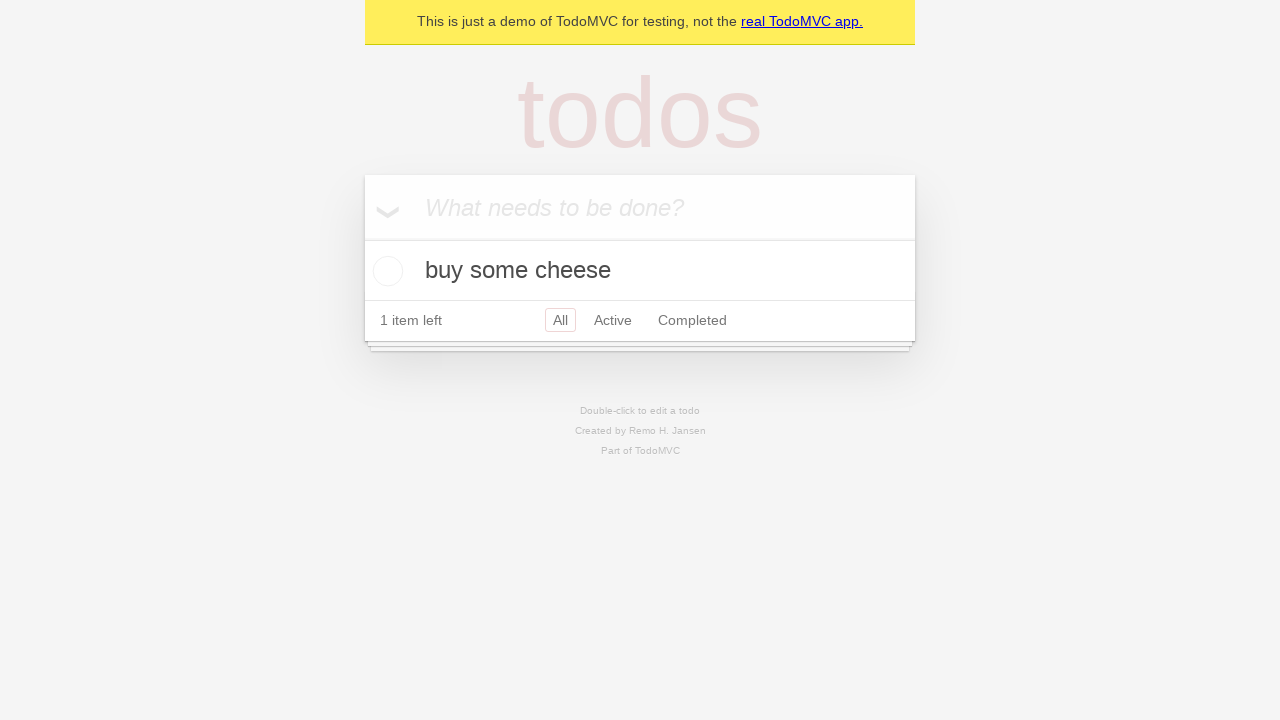

Filled new todo field with 'feed the cat' on internal:attr=[placeholder="What needs to be done?"i]
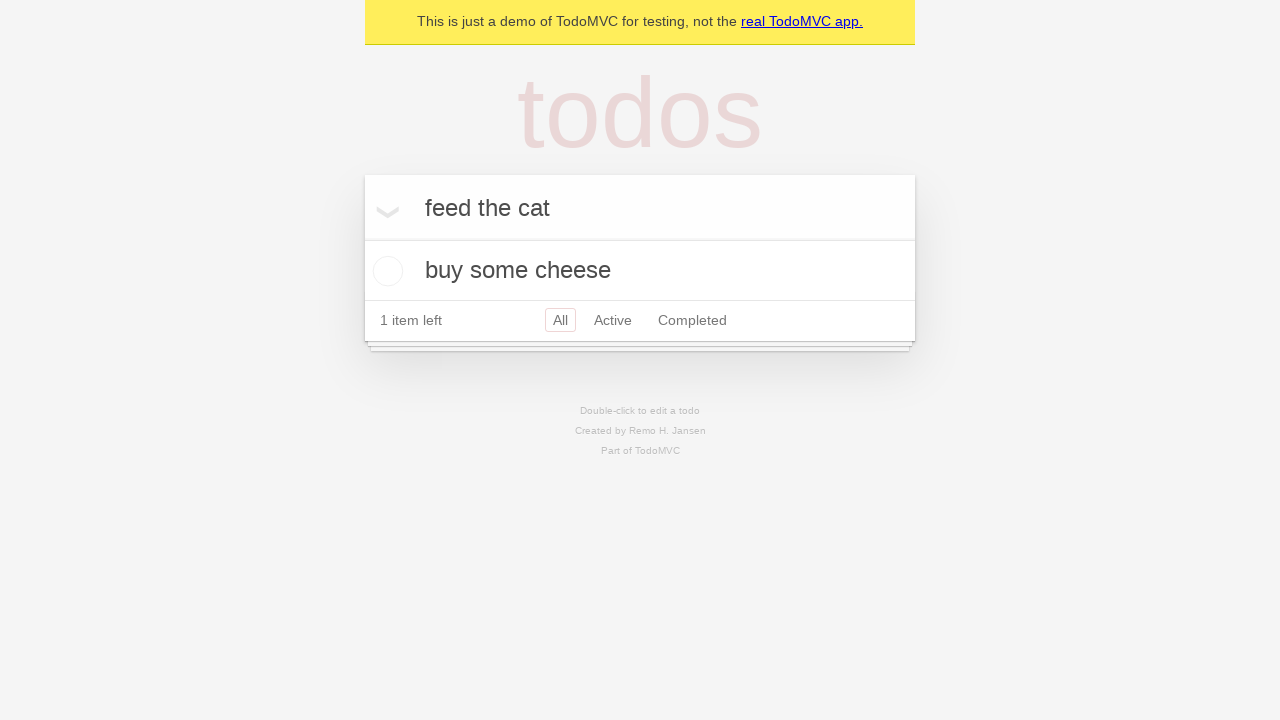

Pressed Enter to create second todo on internal:attr=[placeholder="What needs to be done?"i]
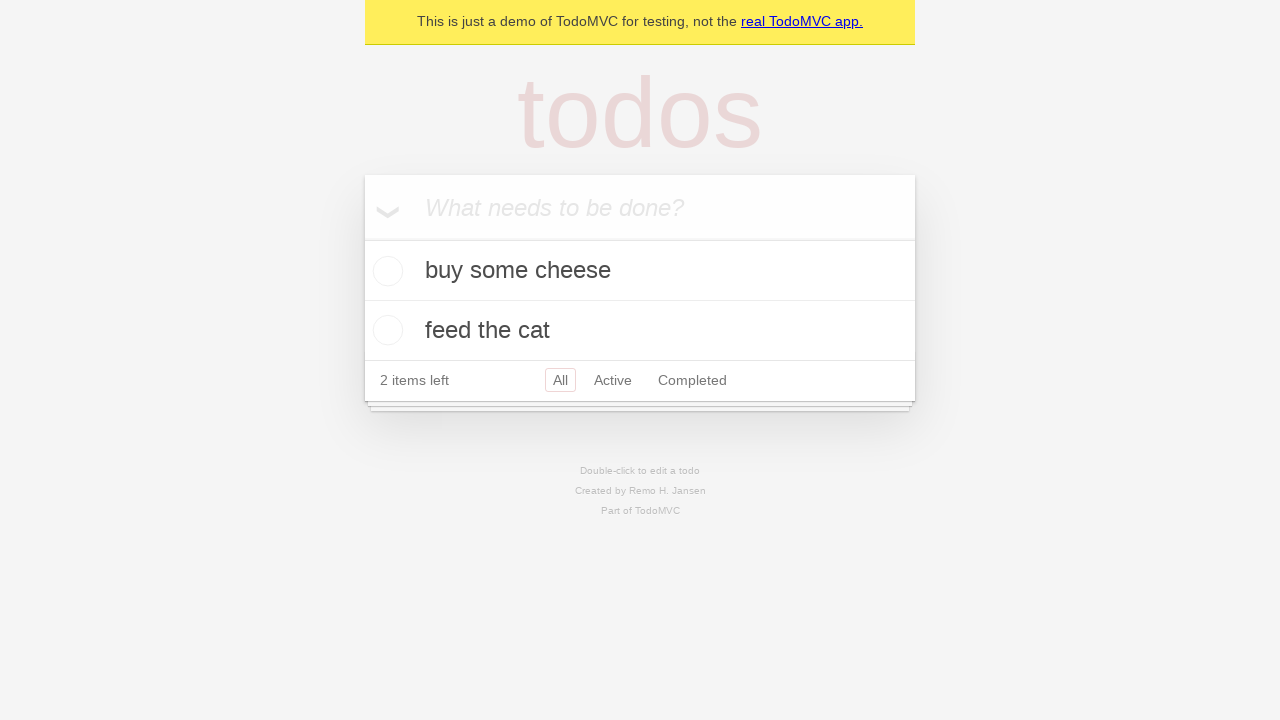

Filled new todo field with 'book a doctors appointment' on internal:attr=[placeholder="What needs to be done?"i]
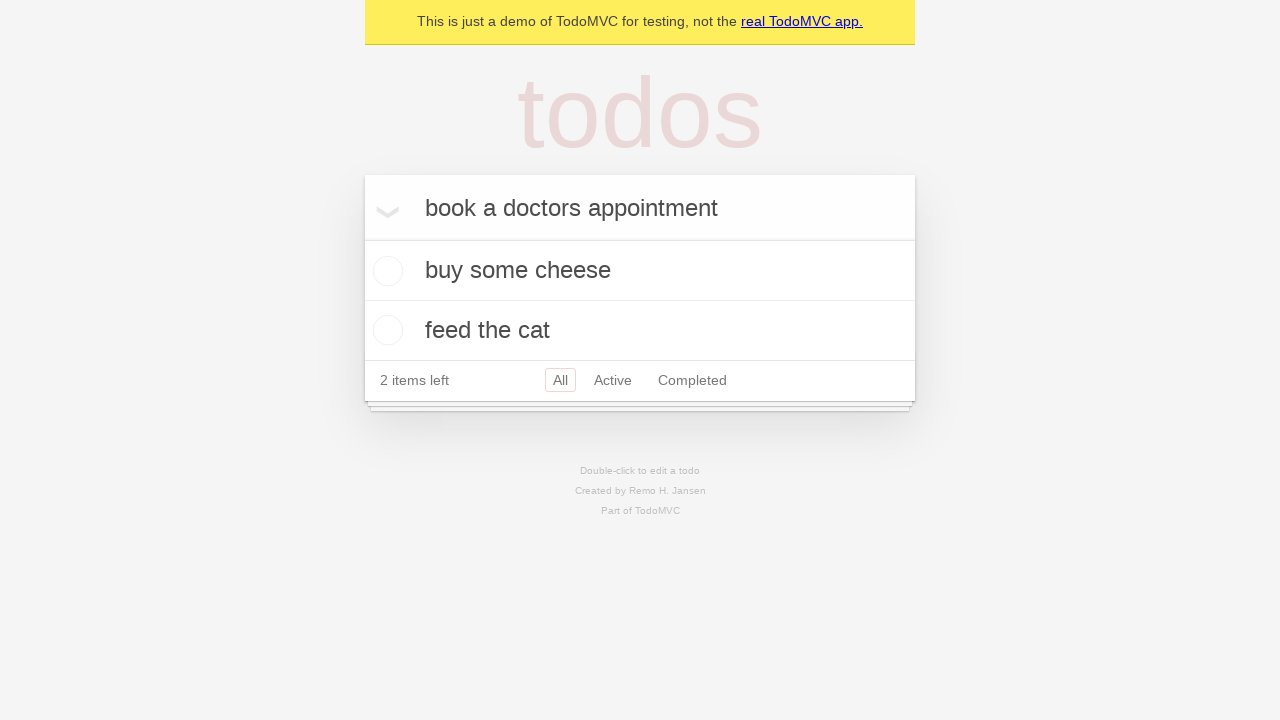

Pressed Enter to create third todo on internal:attr=[placeholder="What needs to be done?"i]
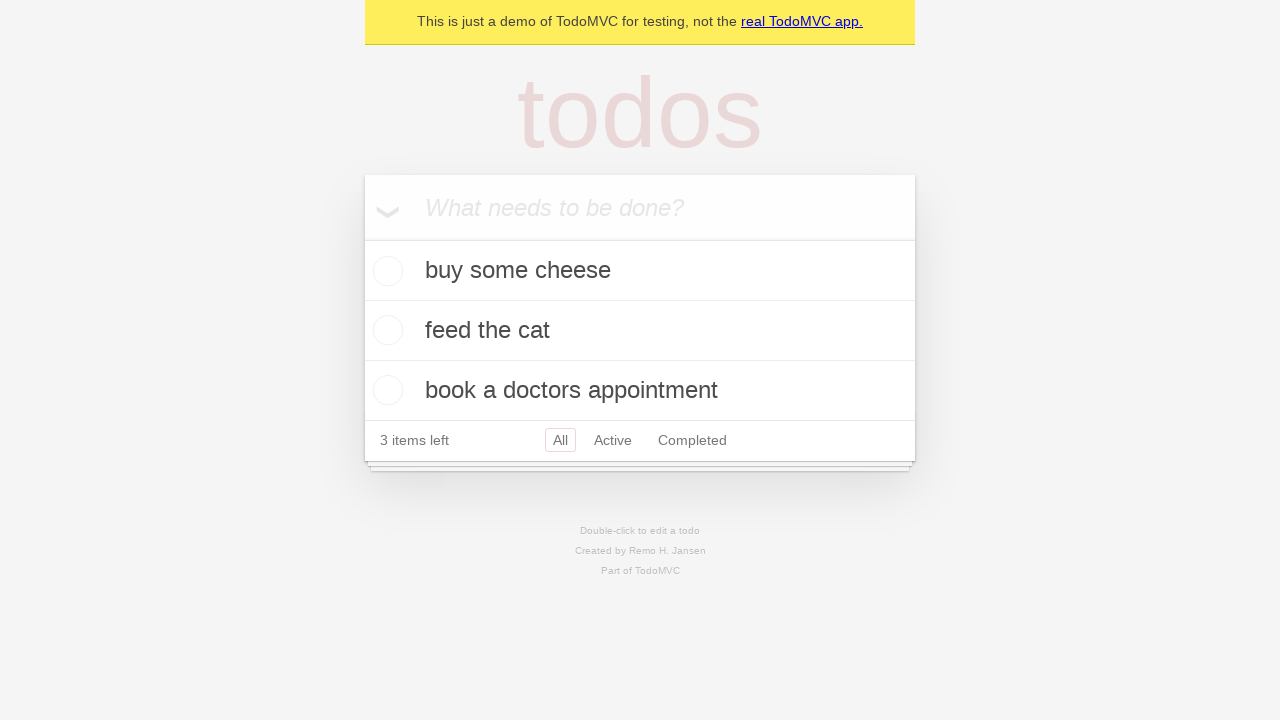

Waited for all 3 todos to be created
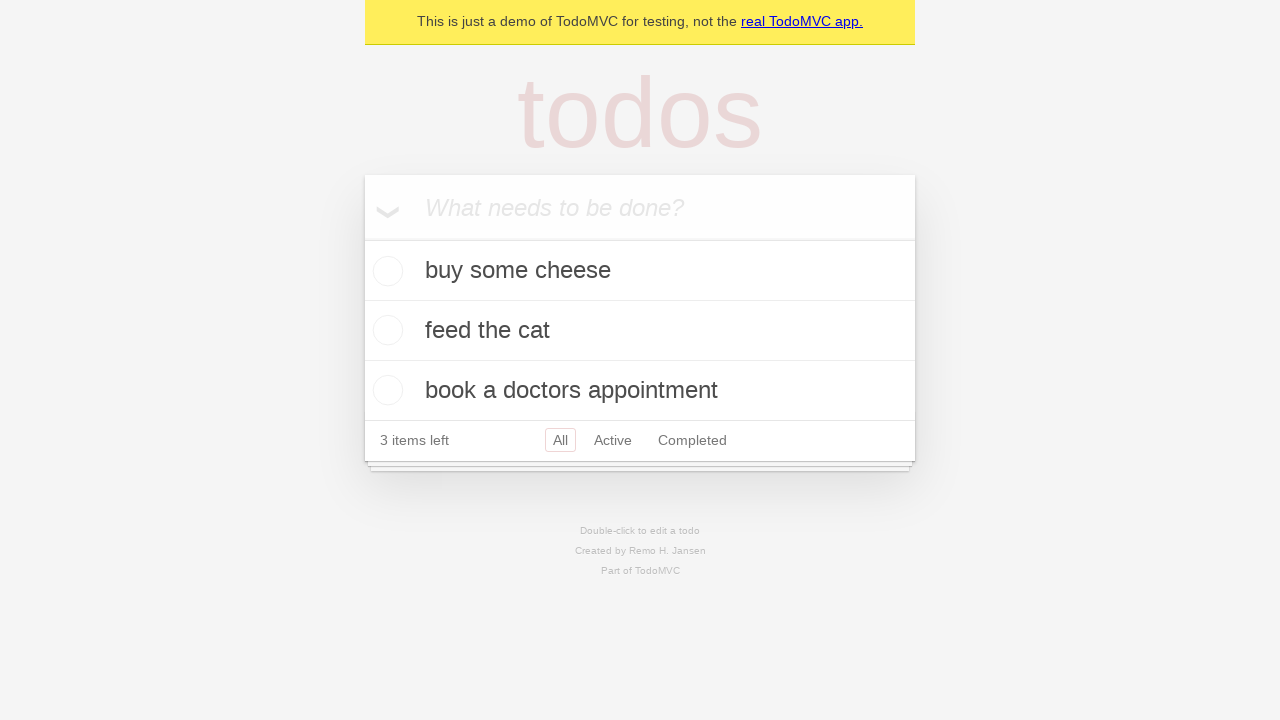

Clicked 'Mark all as complete' checkbox to complete all todos at (362, 238) on internal:label="Mark all as complete"i
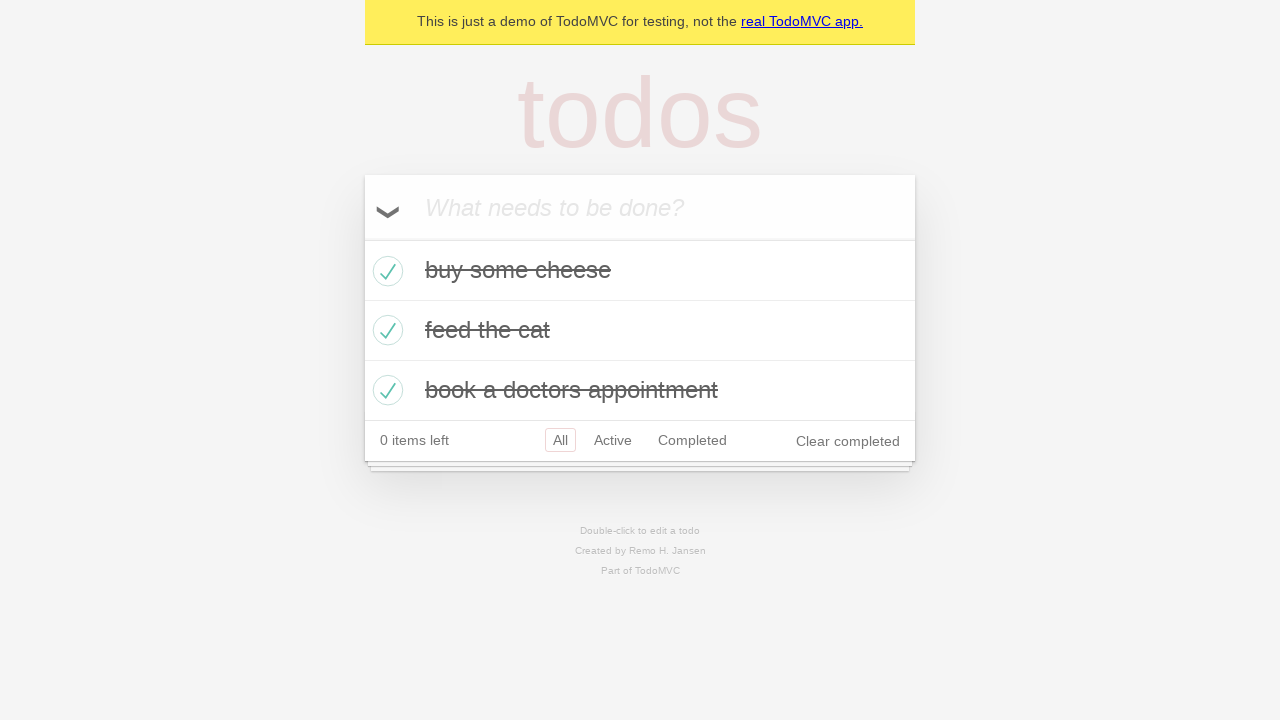

Unchecked the first todo item at (385, 271) on internal:testid=[data-testid="todo-item"s] >> nth=0 >> internal:role=checkbox
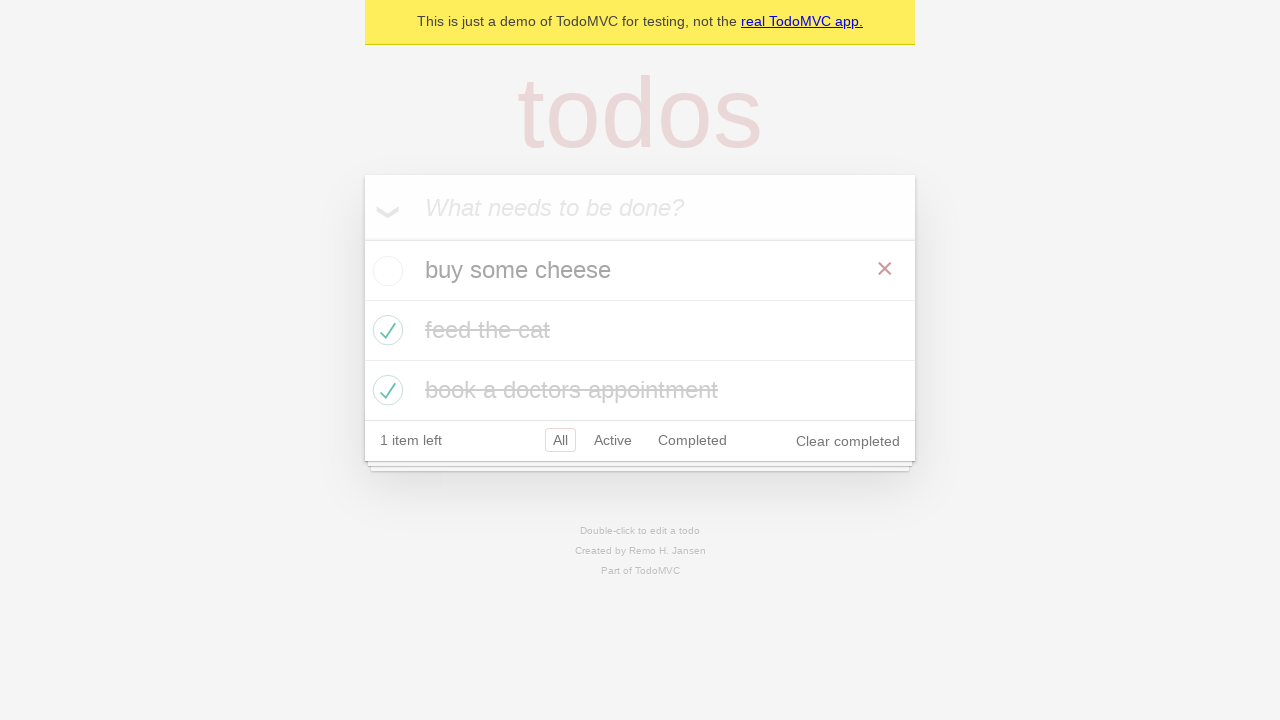

Re-checked the first todo item at (385, 271) on internal:testid=[data-testid="todo-item"s] >> nth=0 >> internal:role=checkbox
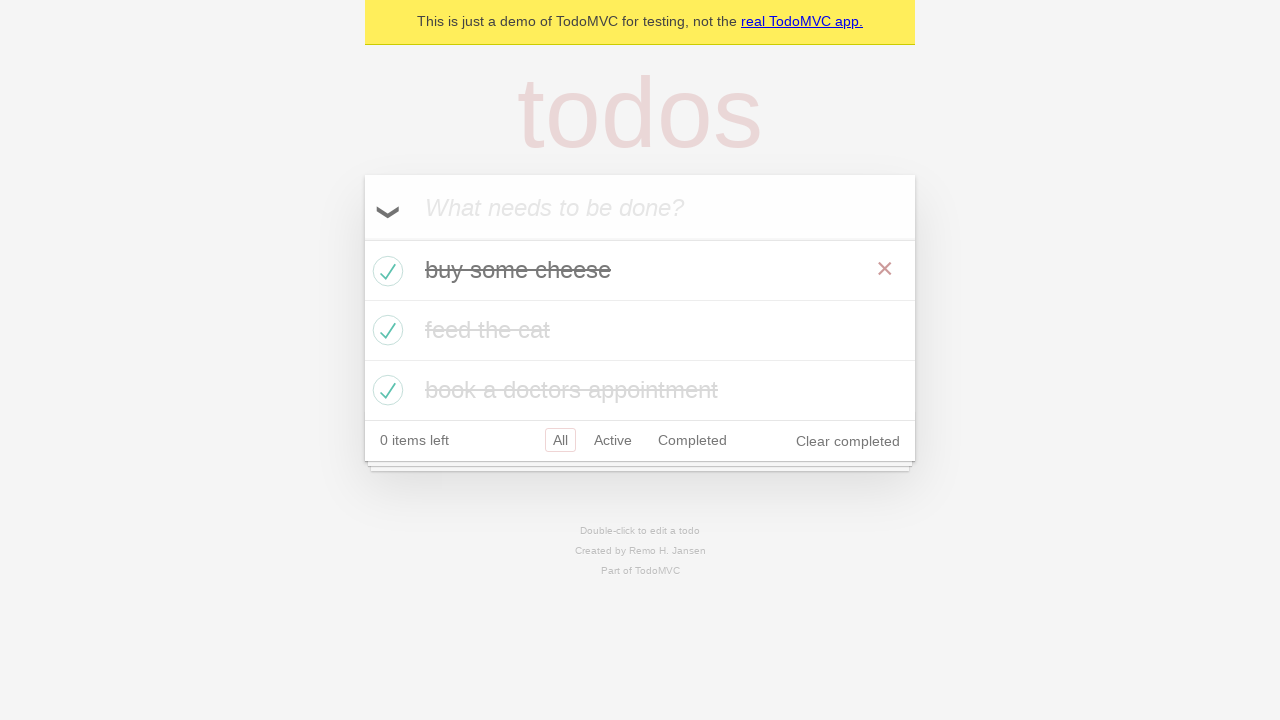

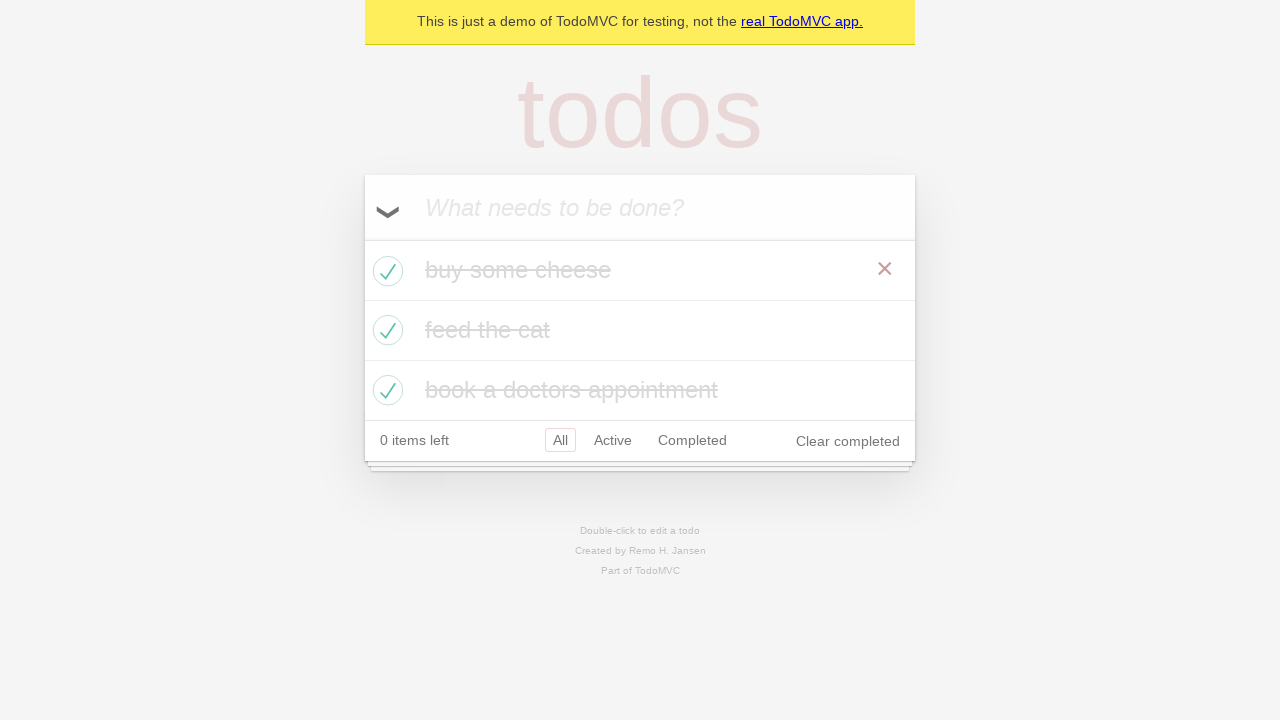